Tests drag and drop functionality by dragging an element and dropping it onto a target element

Starting URL: http://jqueryui.com/resources/demos/droppable/default.html

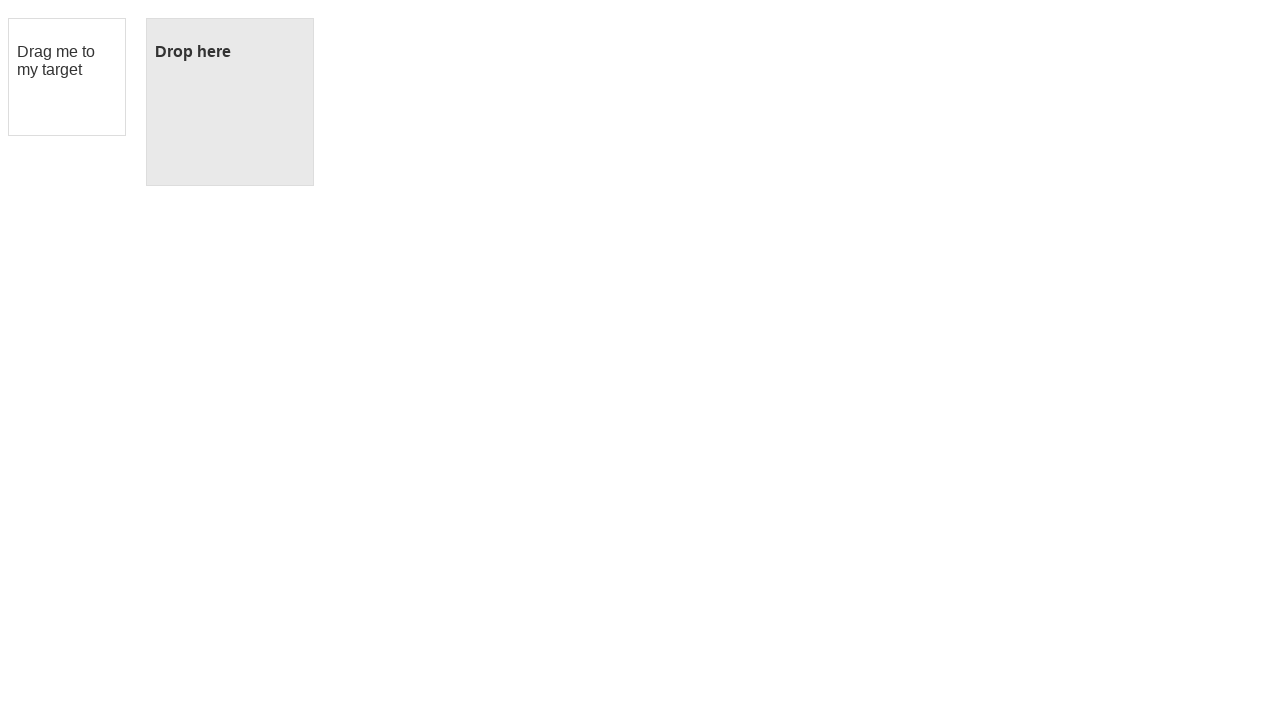

Navigated to drag and drop demo page
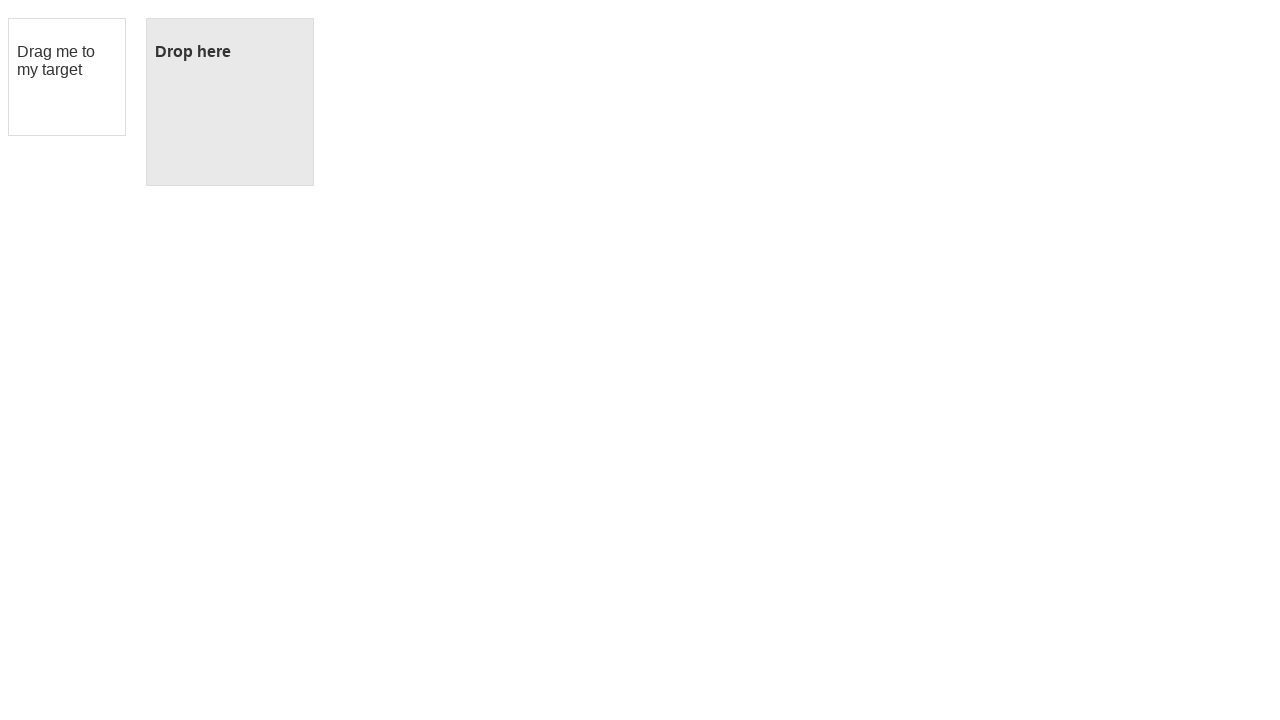

Located draggable element
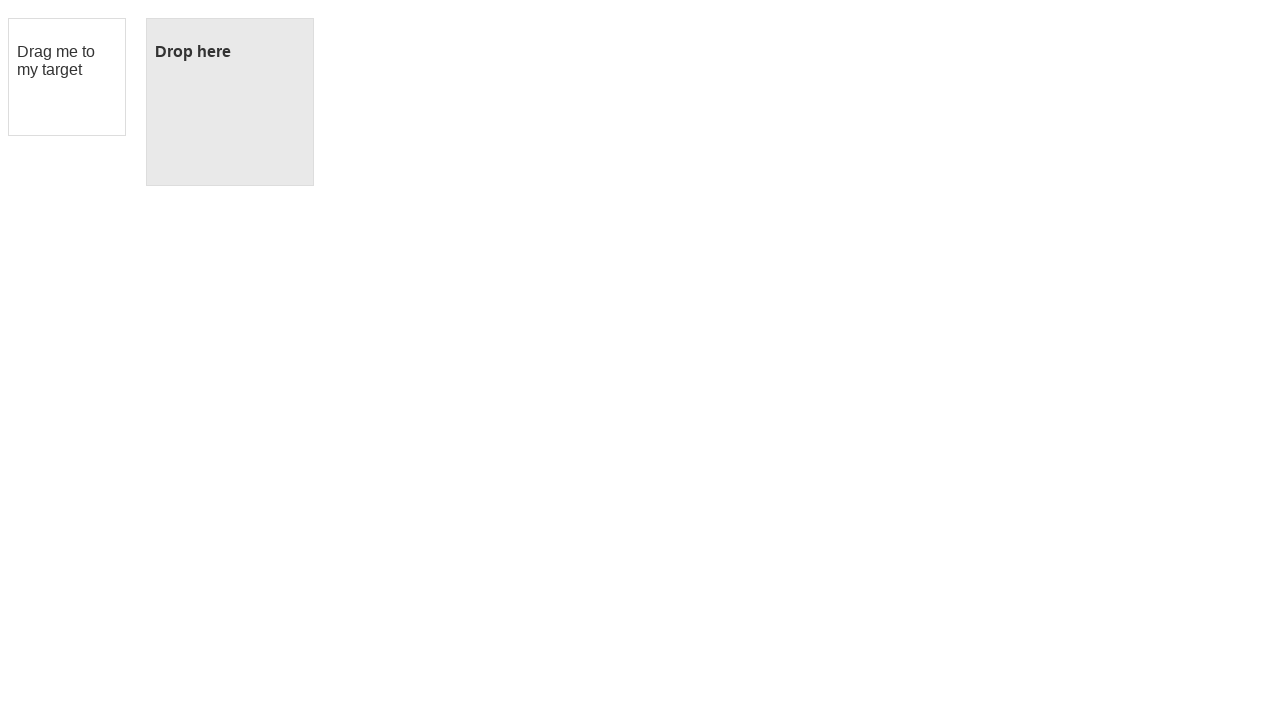

Located droppable element
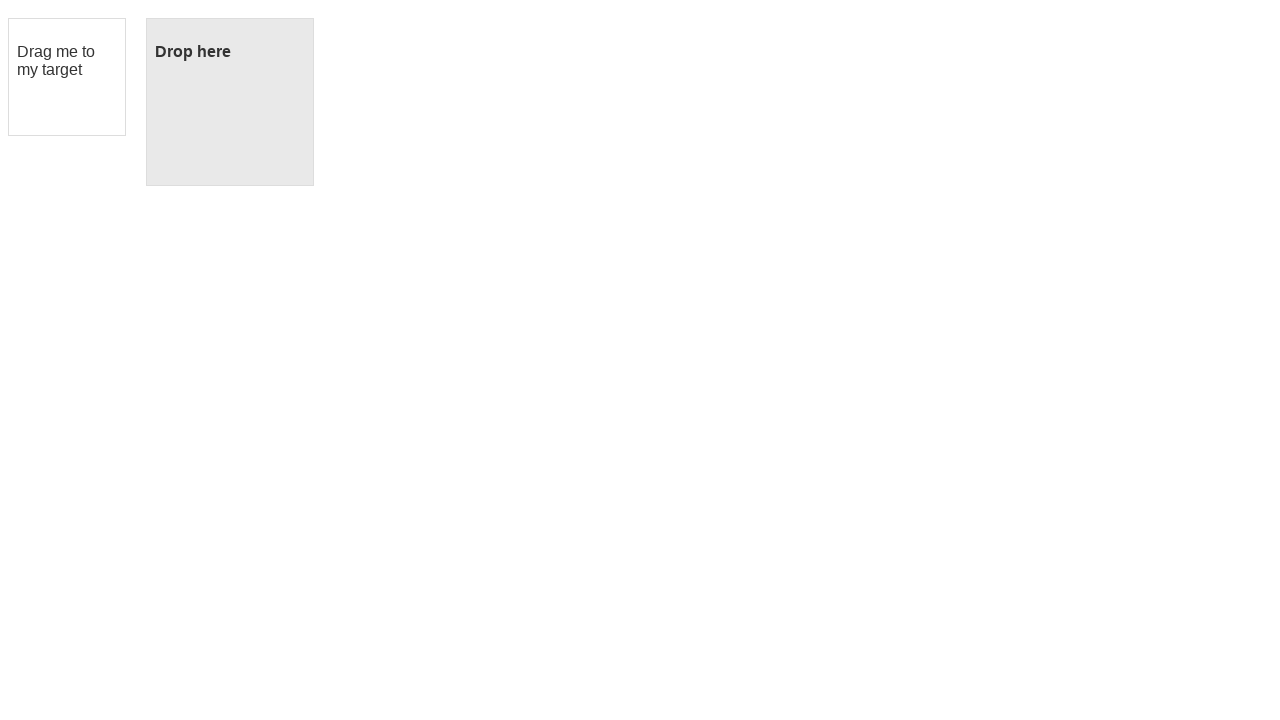

Dragged draggable element onto droppable target at (230, 102)
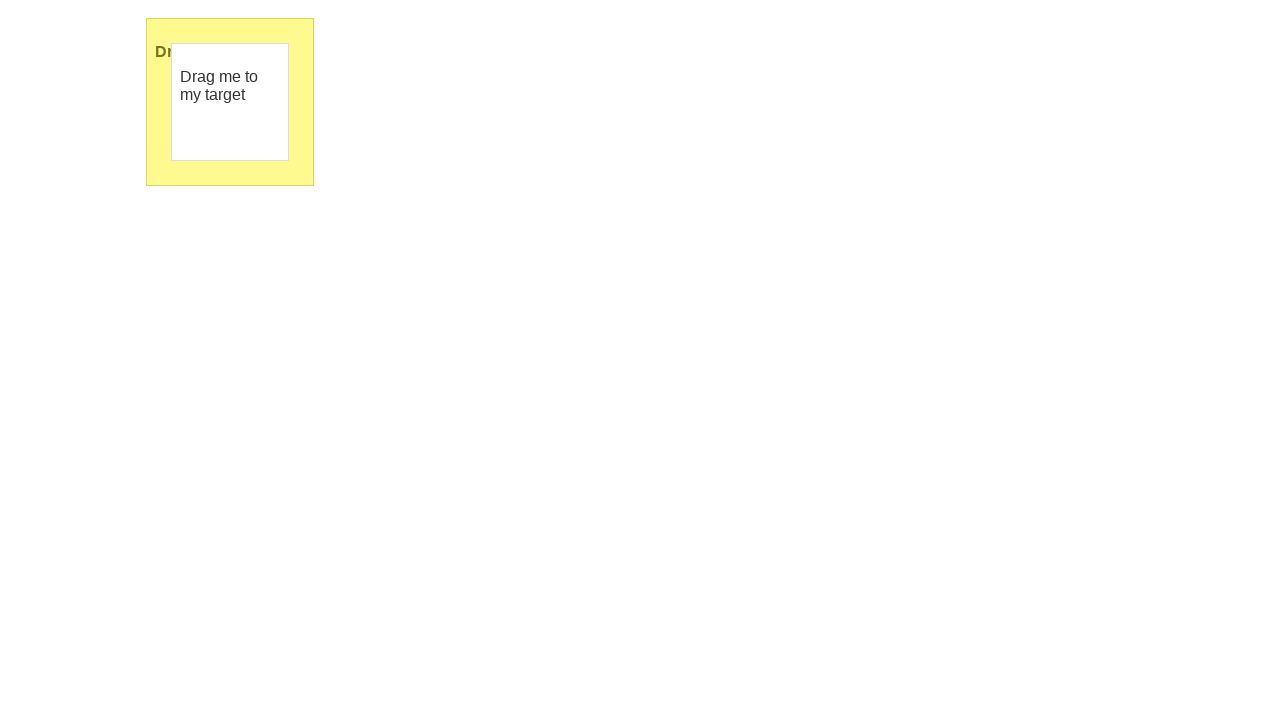

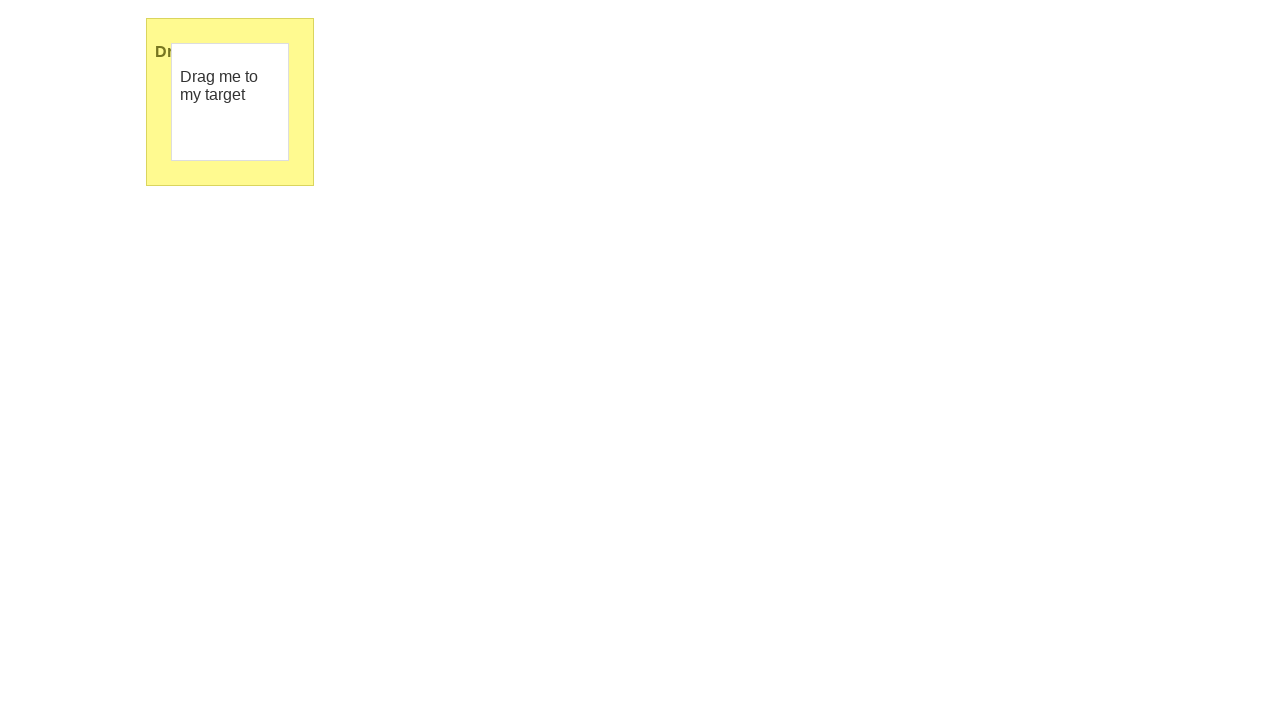